Tests a free online stream checker tool by entering a streaming URL, submitting the form, and waiting for the stream status result to appear.

Starting URL: https://wmspanel.com/dispersa/free_stream_checker

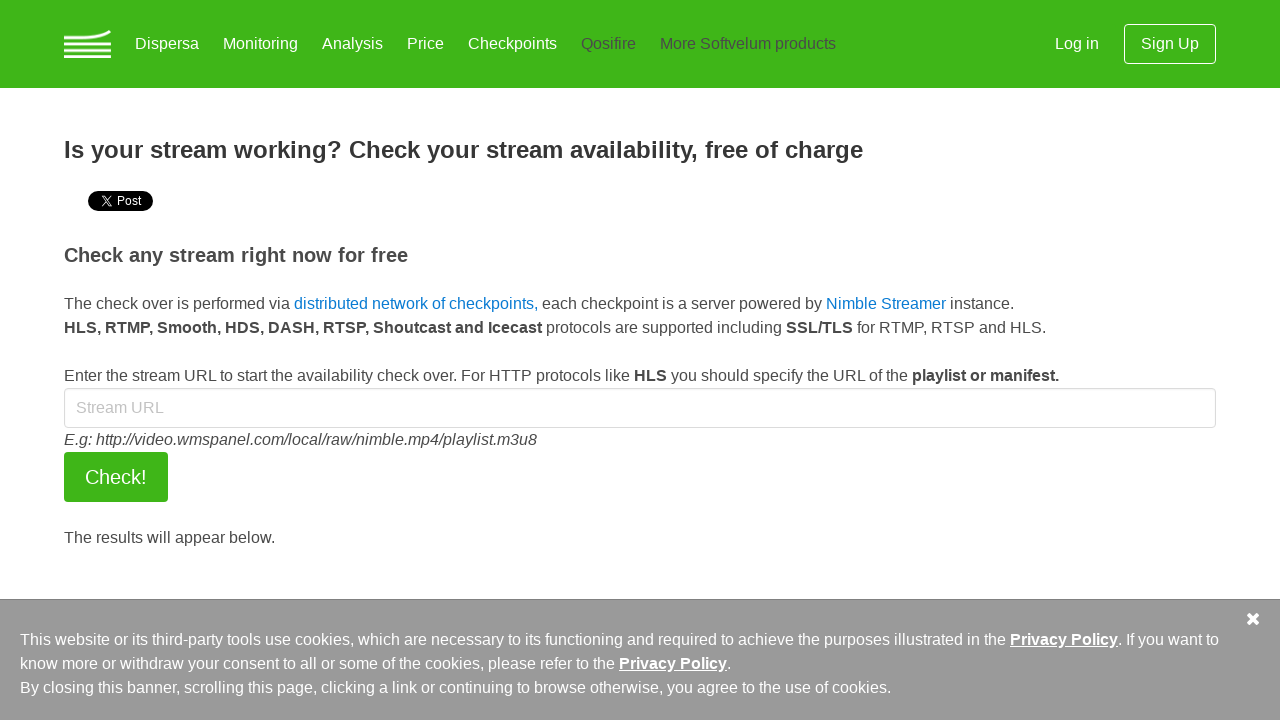

Filled stream URL input field with test streaming URL on #stream
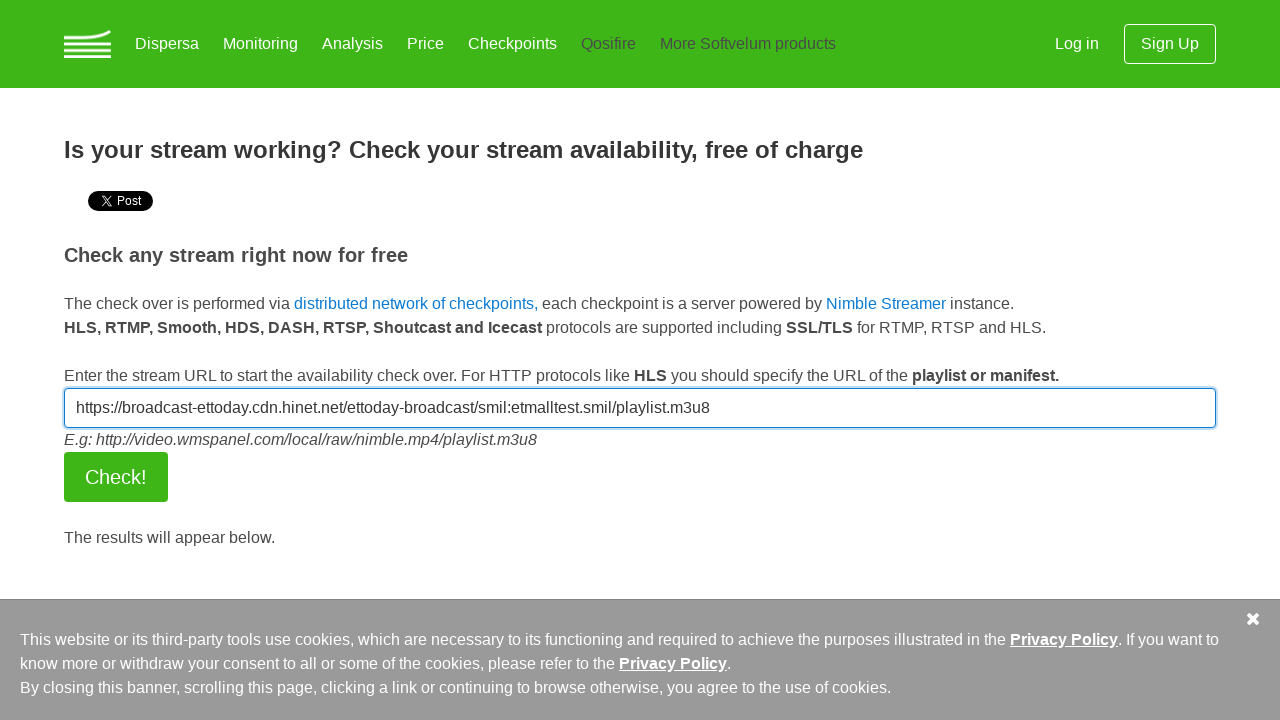

Clicked submit button to check stream status at (116, 477) on input[name='commit']
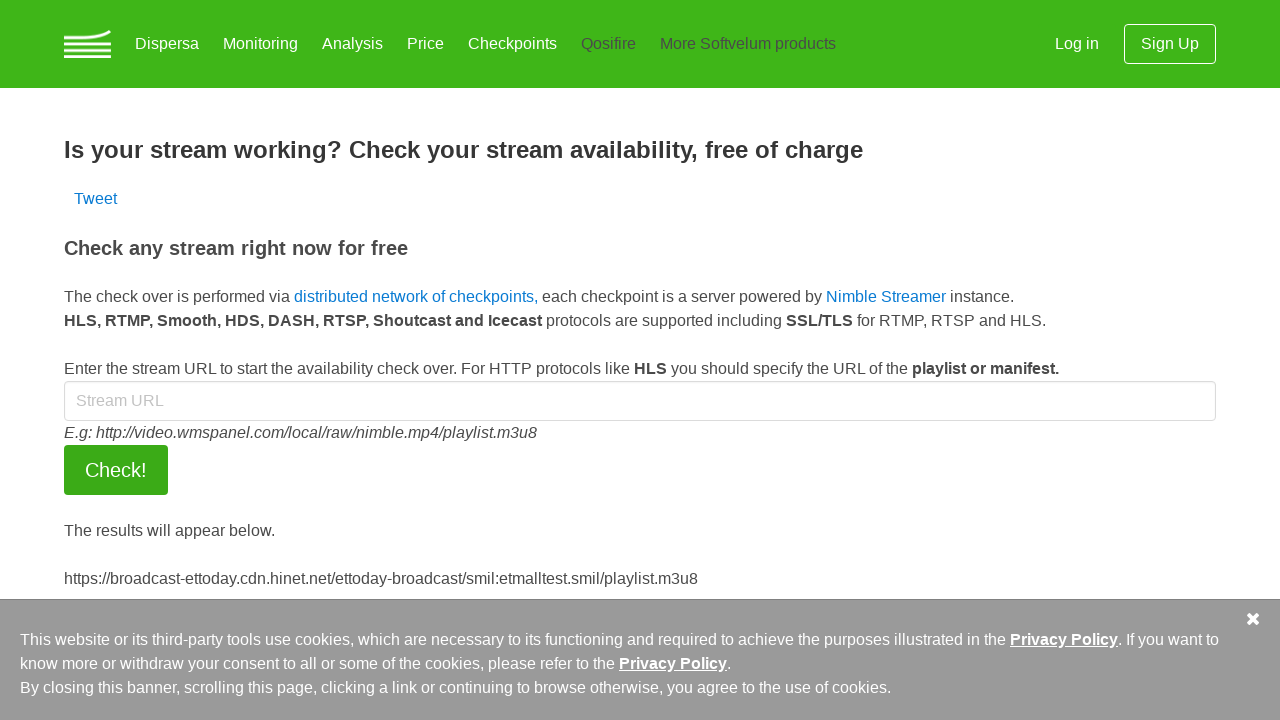

Stream status result appeared on the page
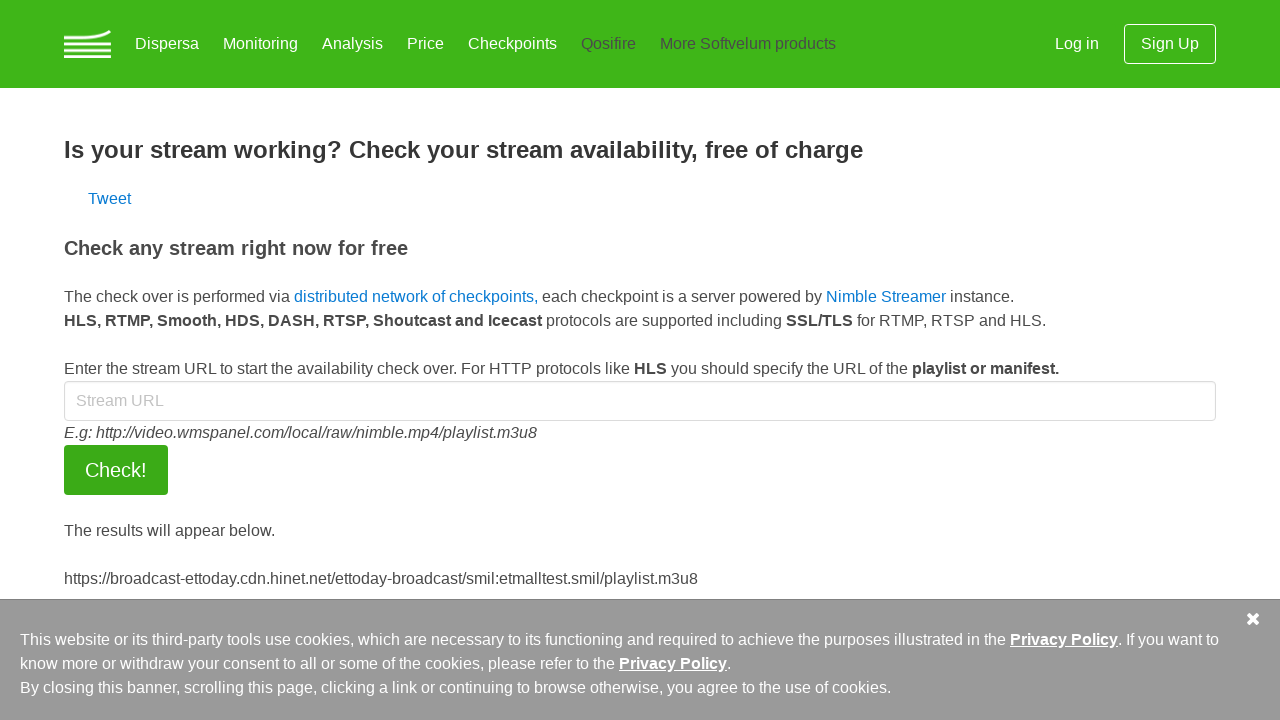

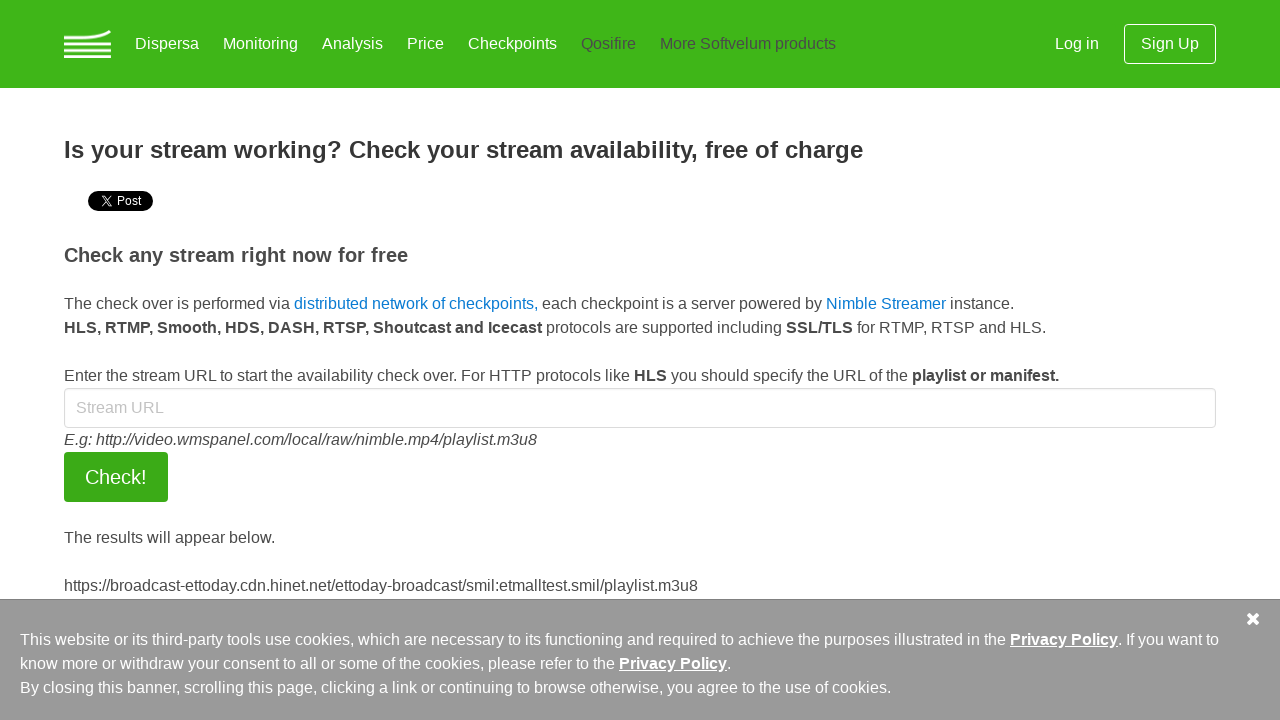